Tests the TSE citizen information query form by entering an ID number, submitting the form, and clicking the voting information button

Starting URL: https://servicioselectorales.tse.go.cr/chc/consulta_cedula.aspx

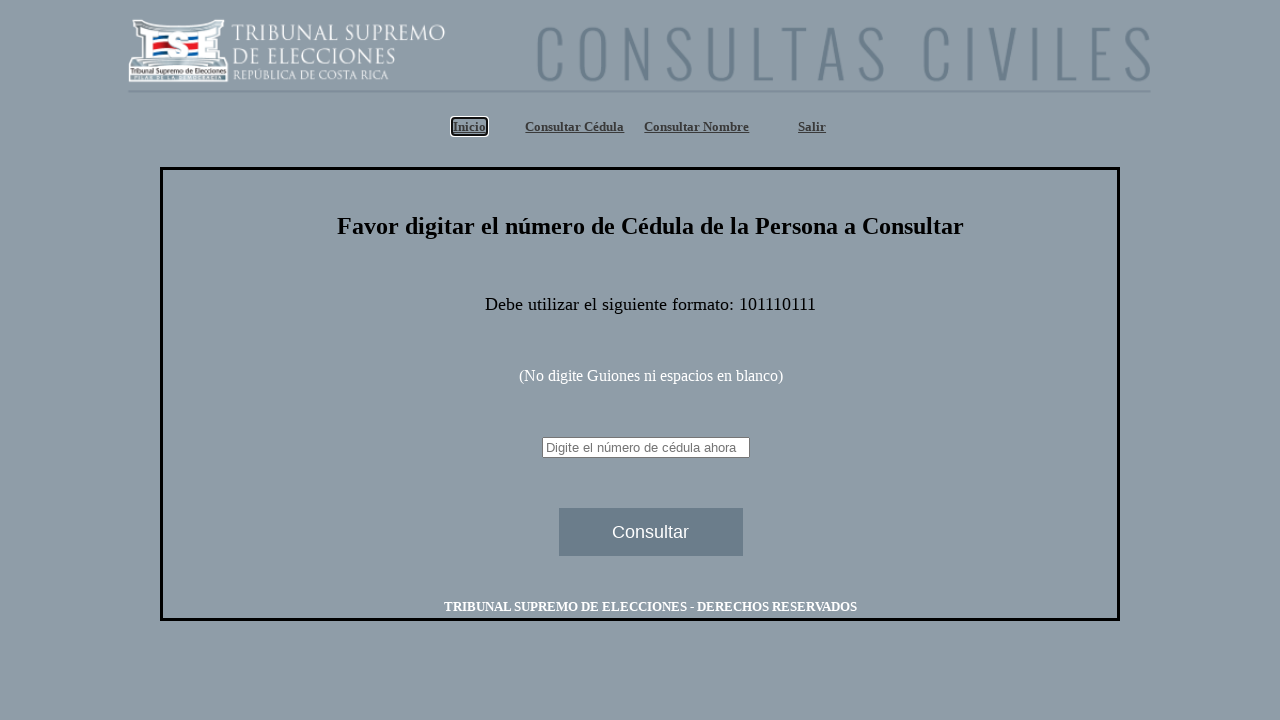

ID input field '#txtcedula' is available
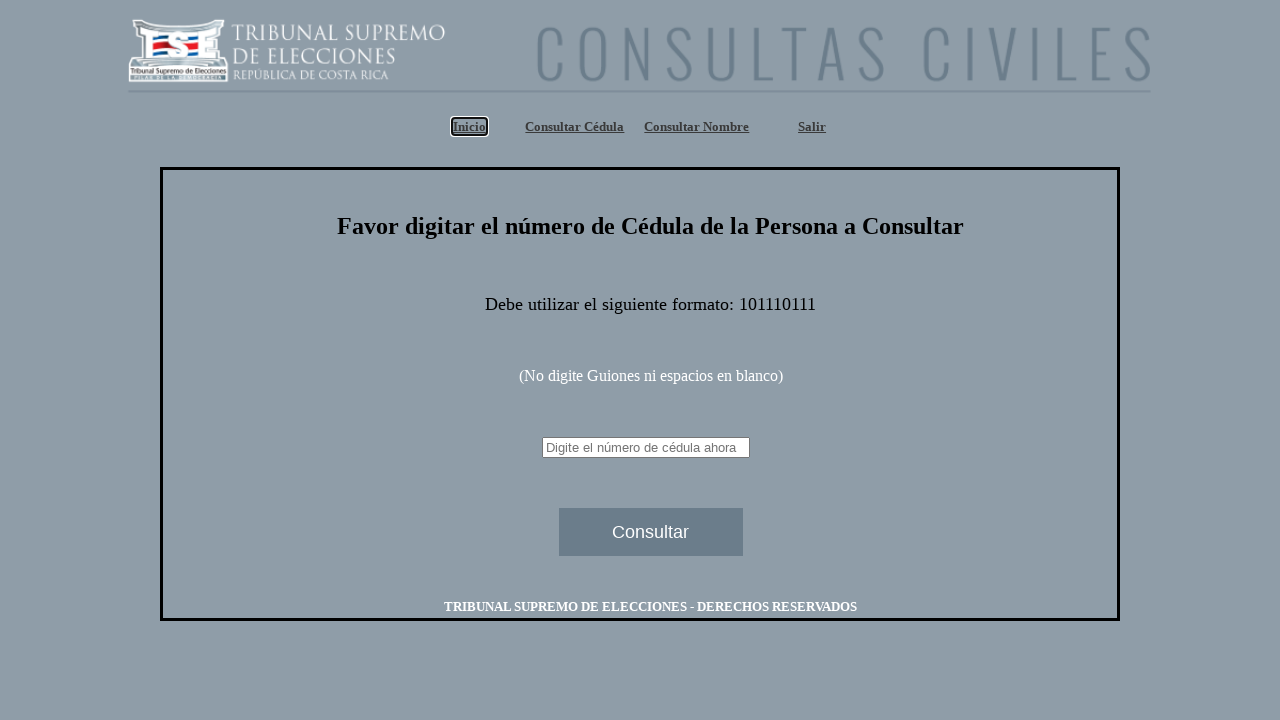

Filled ID field with '118290456' on #txtcedula
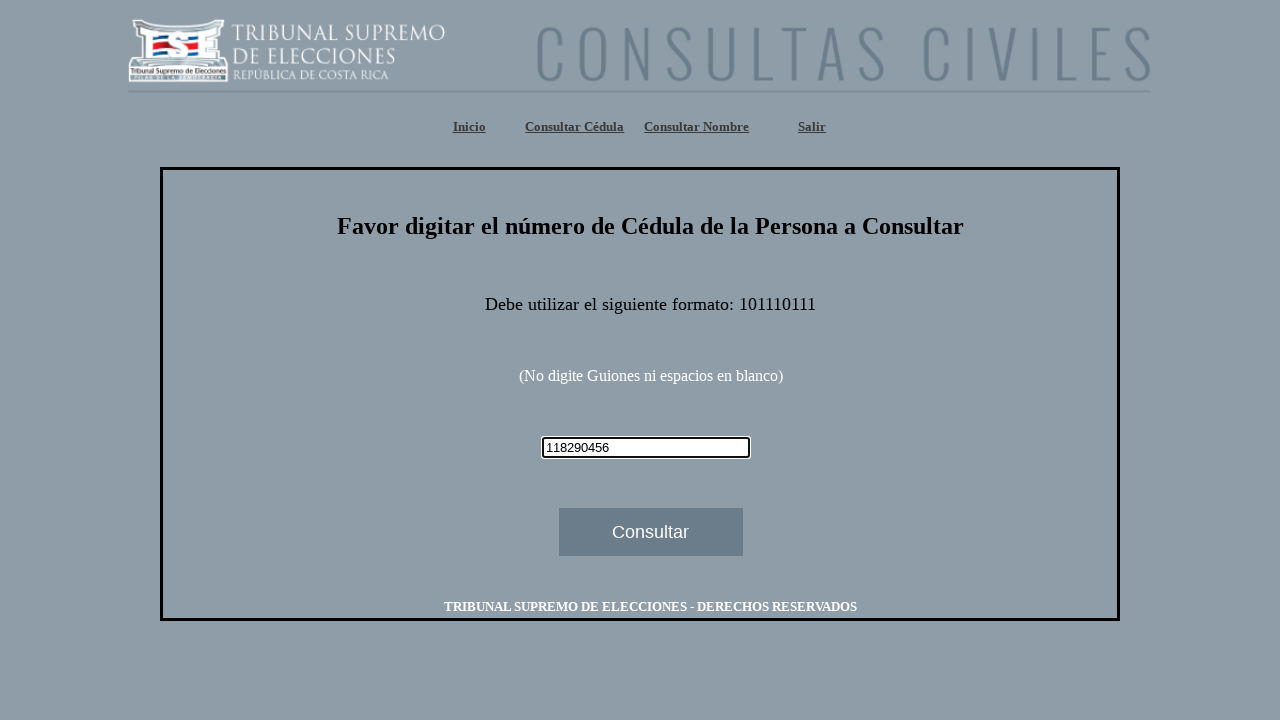

Clicked consultation button to submit form at (651, 532) on #btnConsultaCedula
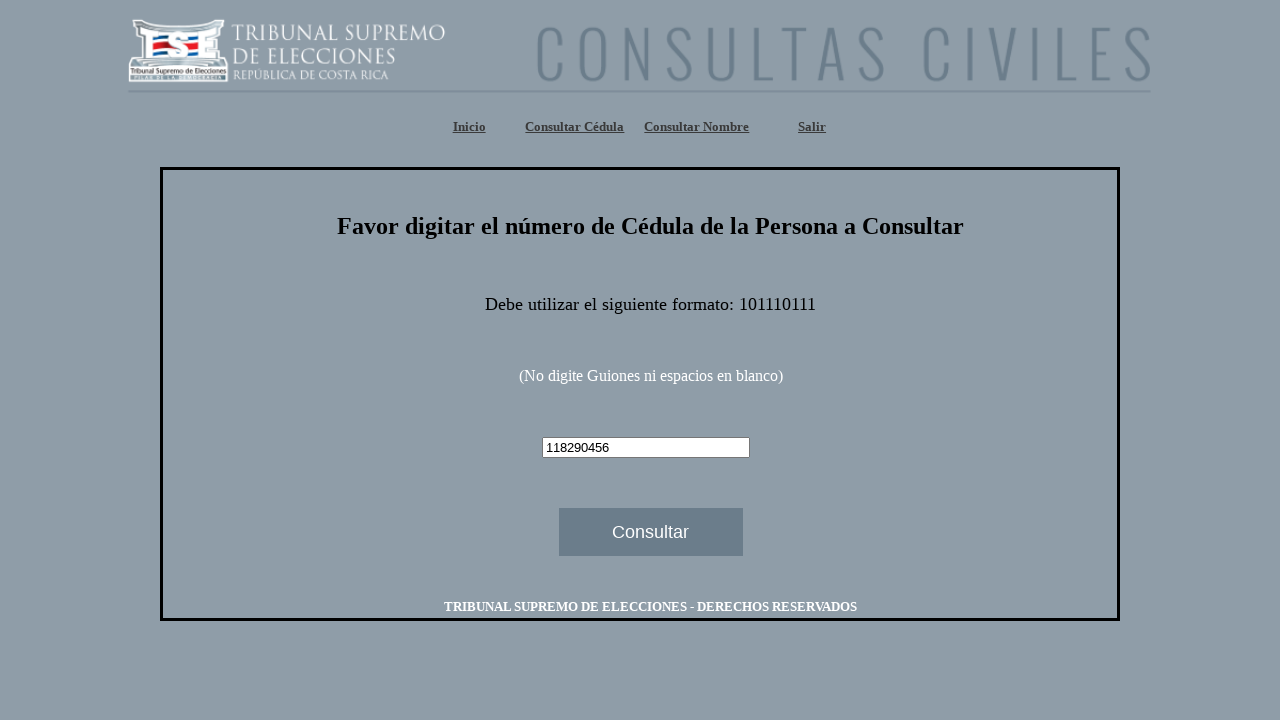

Citizen information results loaded
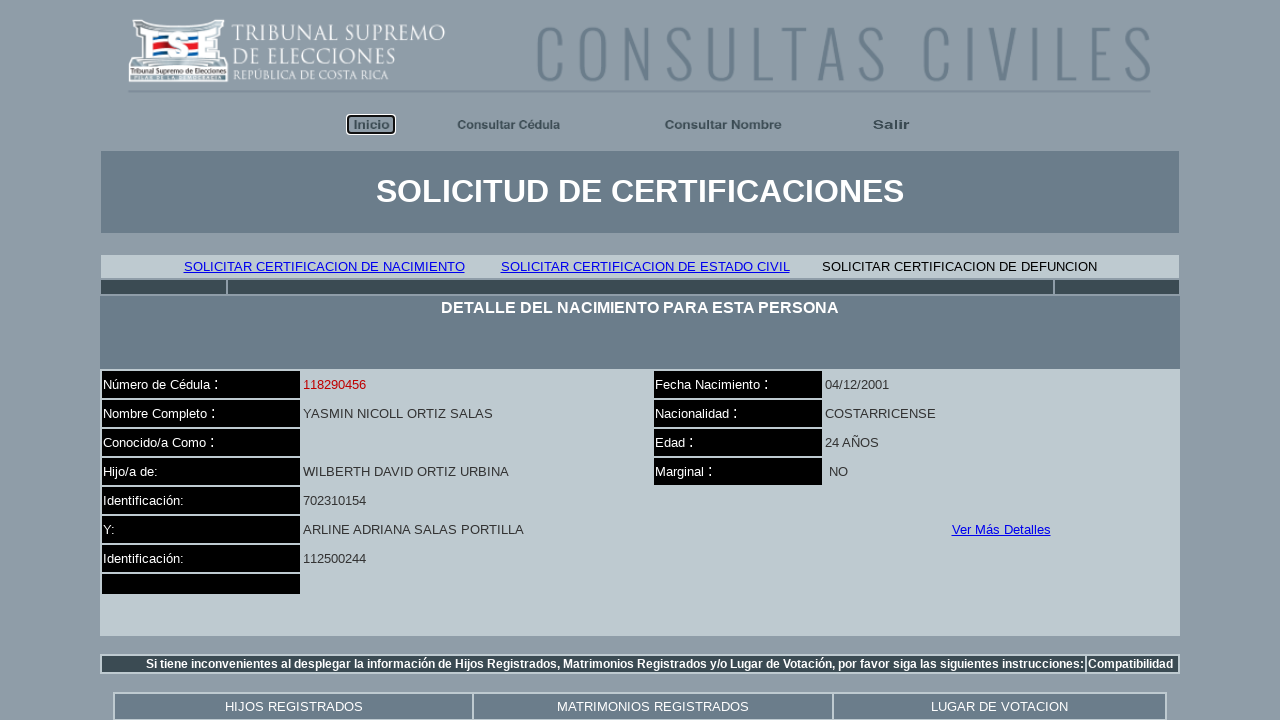

Clicked voting information button at (1134, 643) on #btnMostrarVotacion
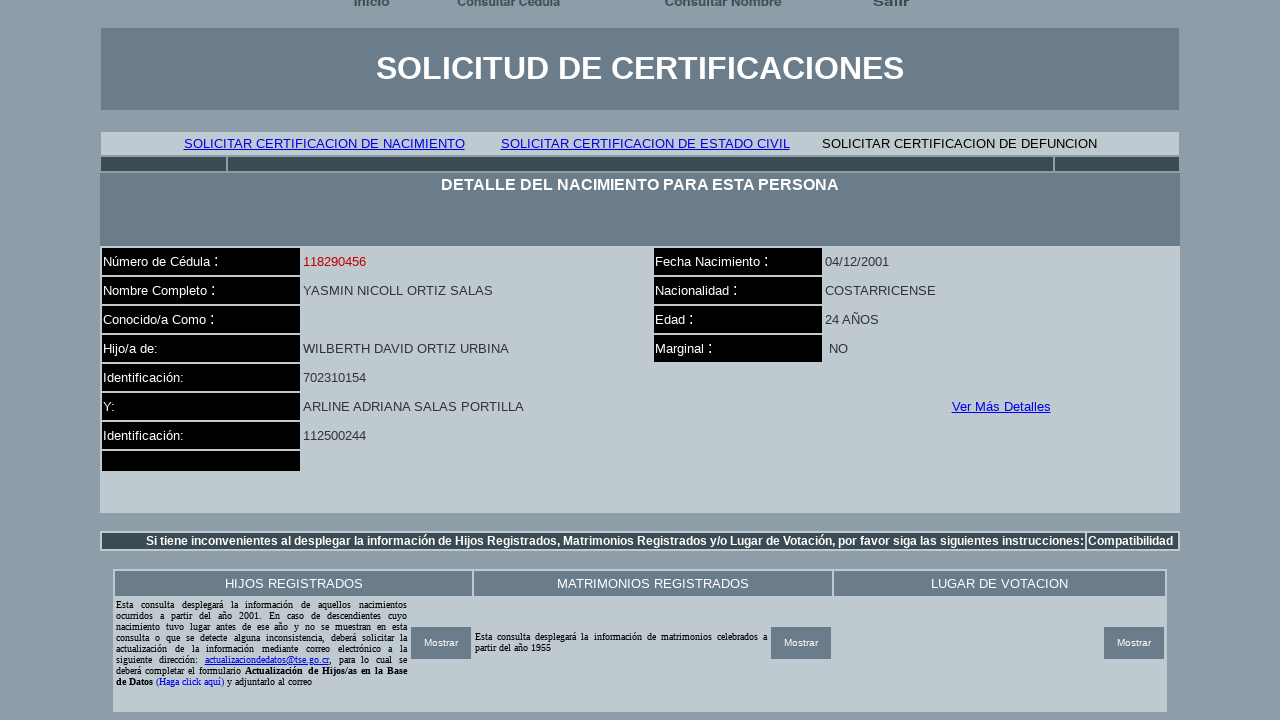

Voting information table loaded
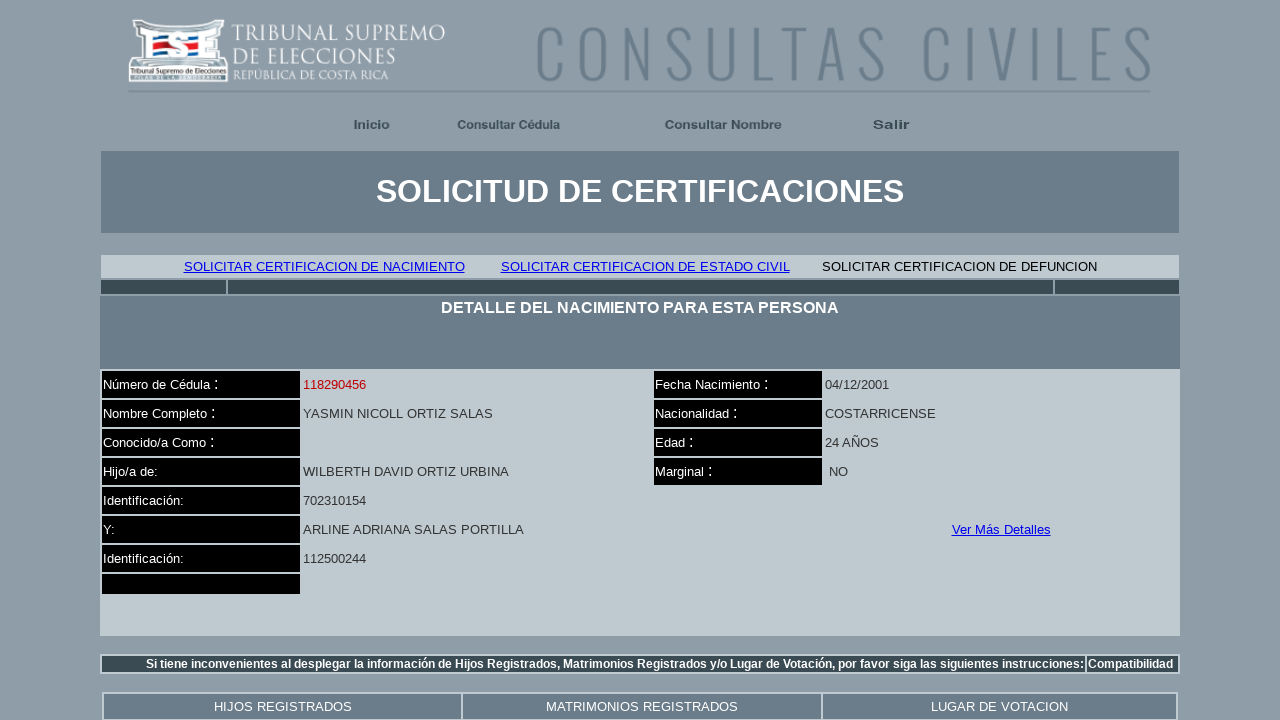

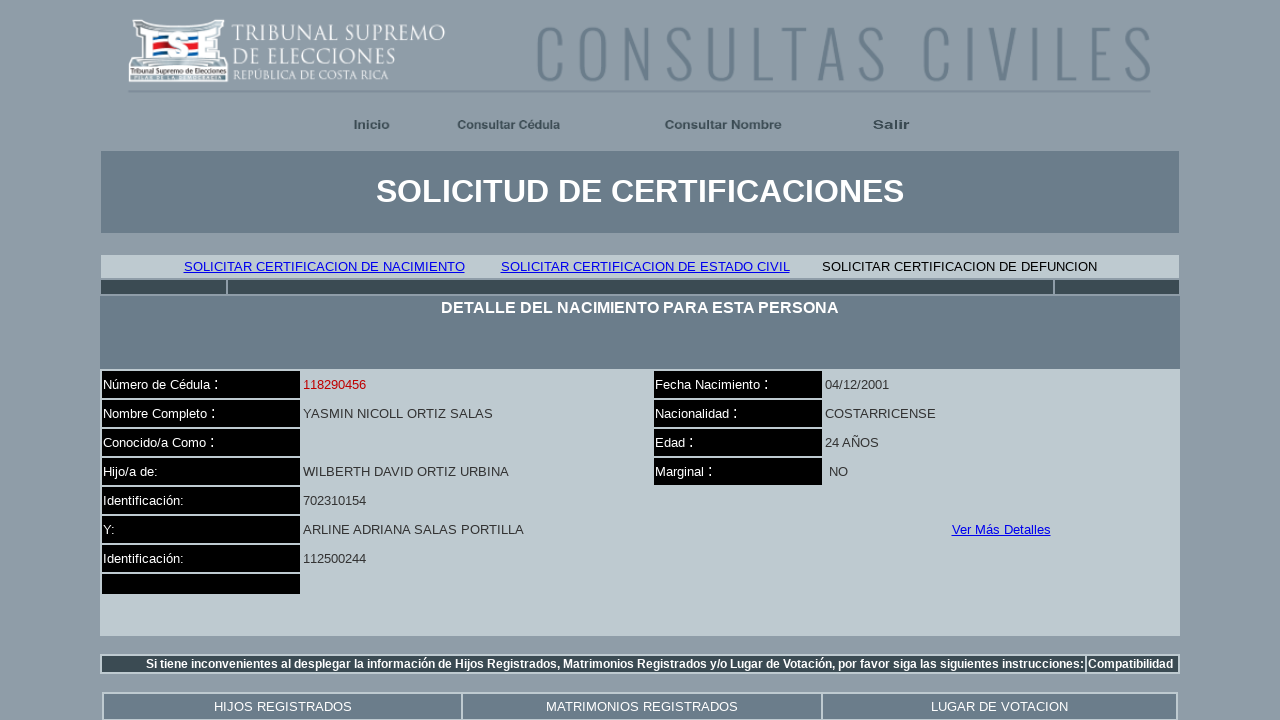